Tests various button interactions including clicking buttons, verifying page navigation, checking button states, and extracting button properties like position, color, and dimensions

Starting URL: https://leafground.com/button.xhtml

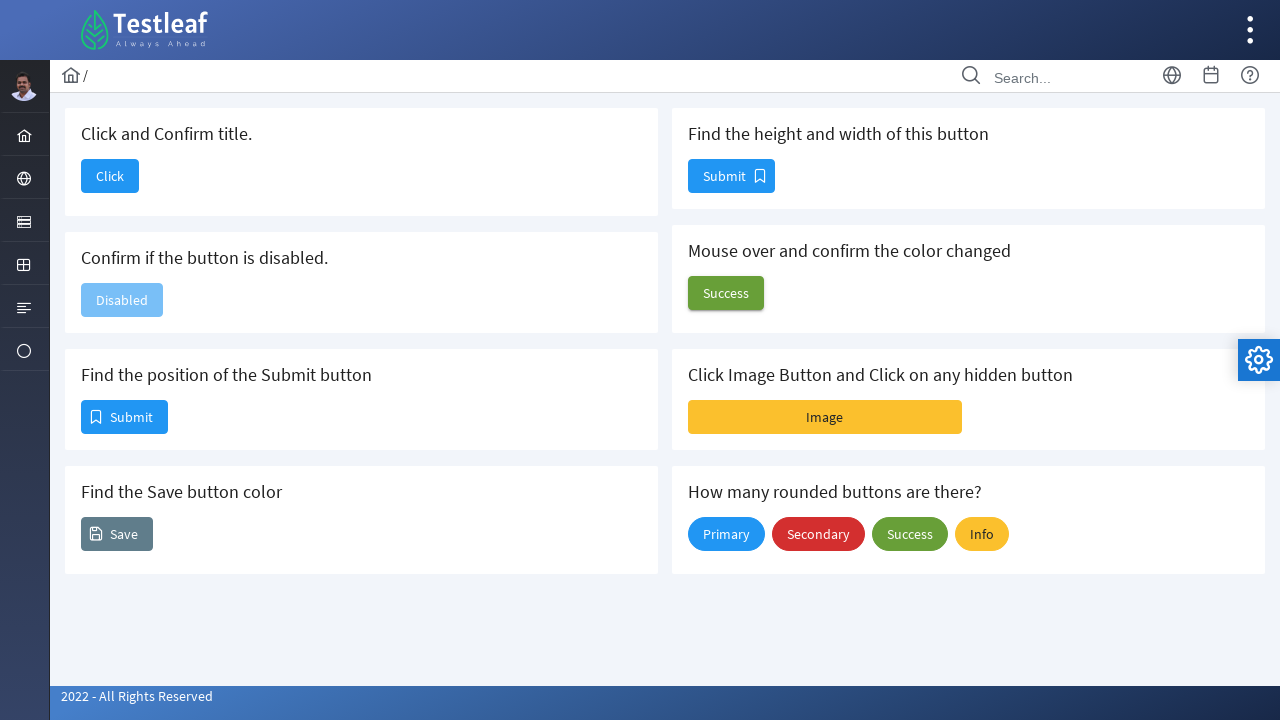

Clicked 'Click' button to confirm title at (110, 176) on xpath=//span[text()='Click']
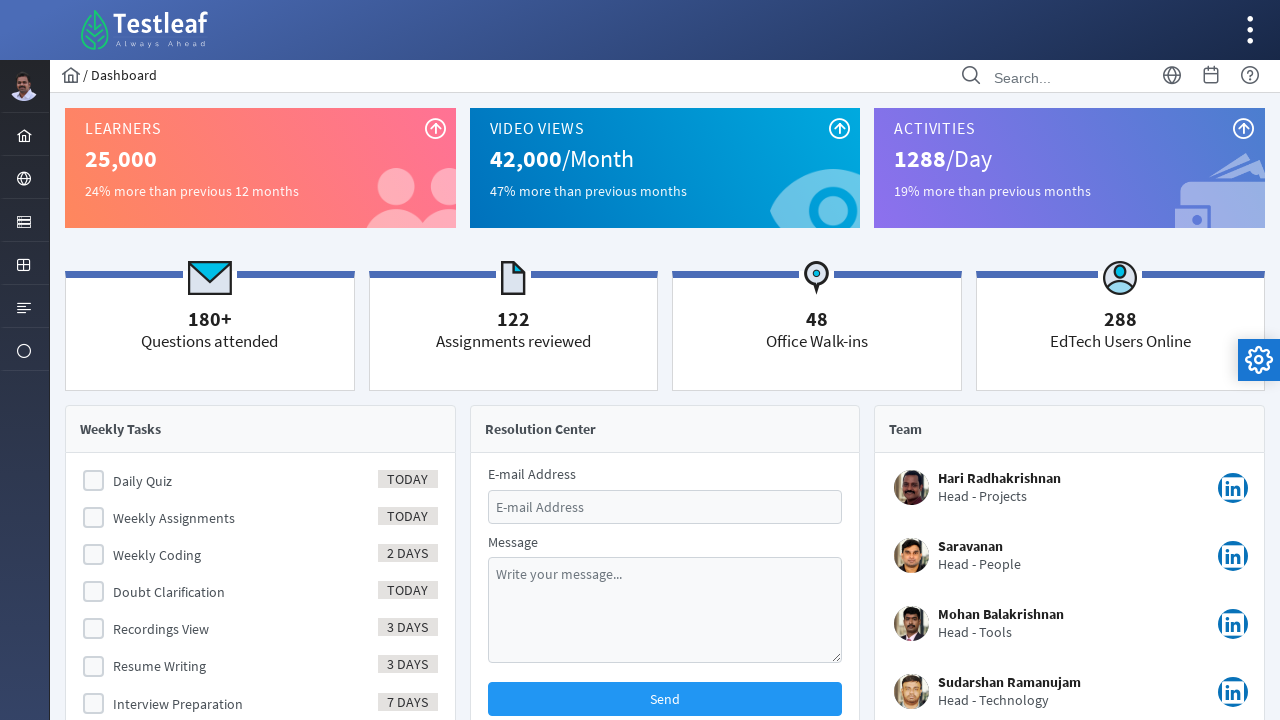

Retrieved page title
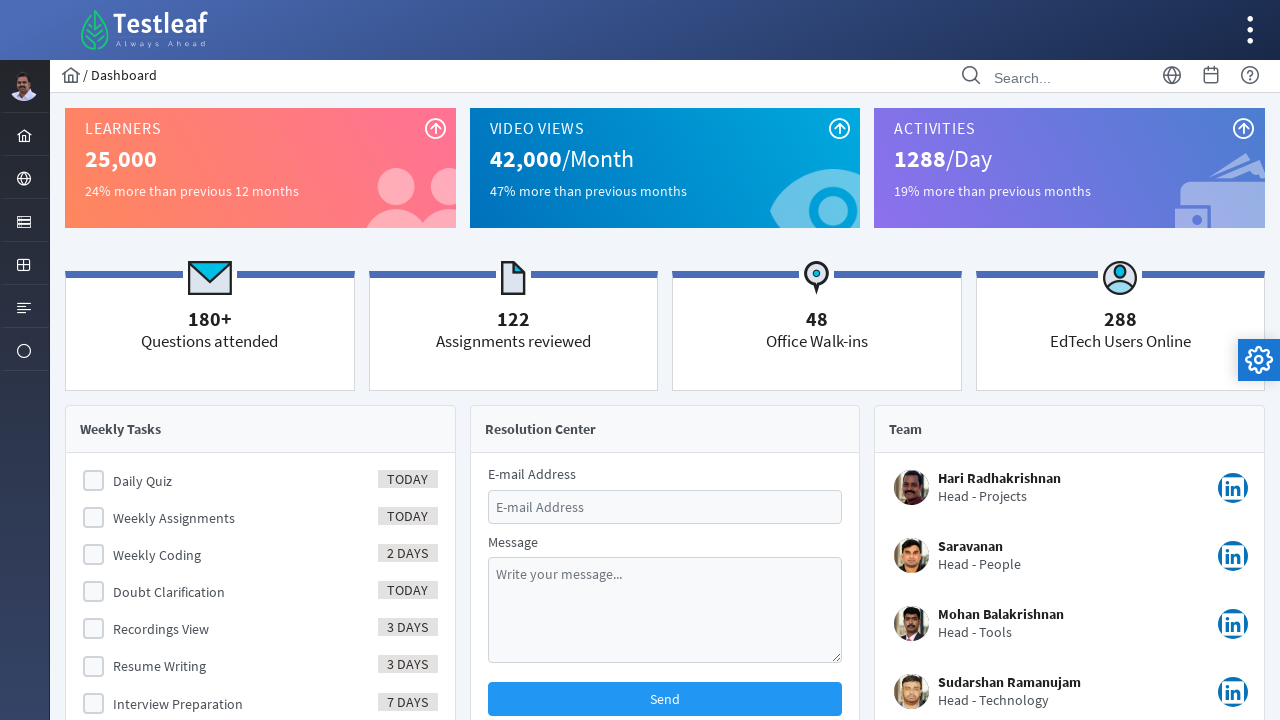

Navigated back to button page
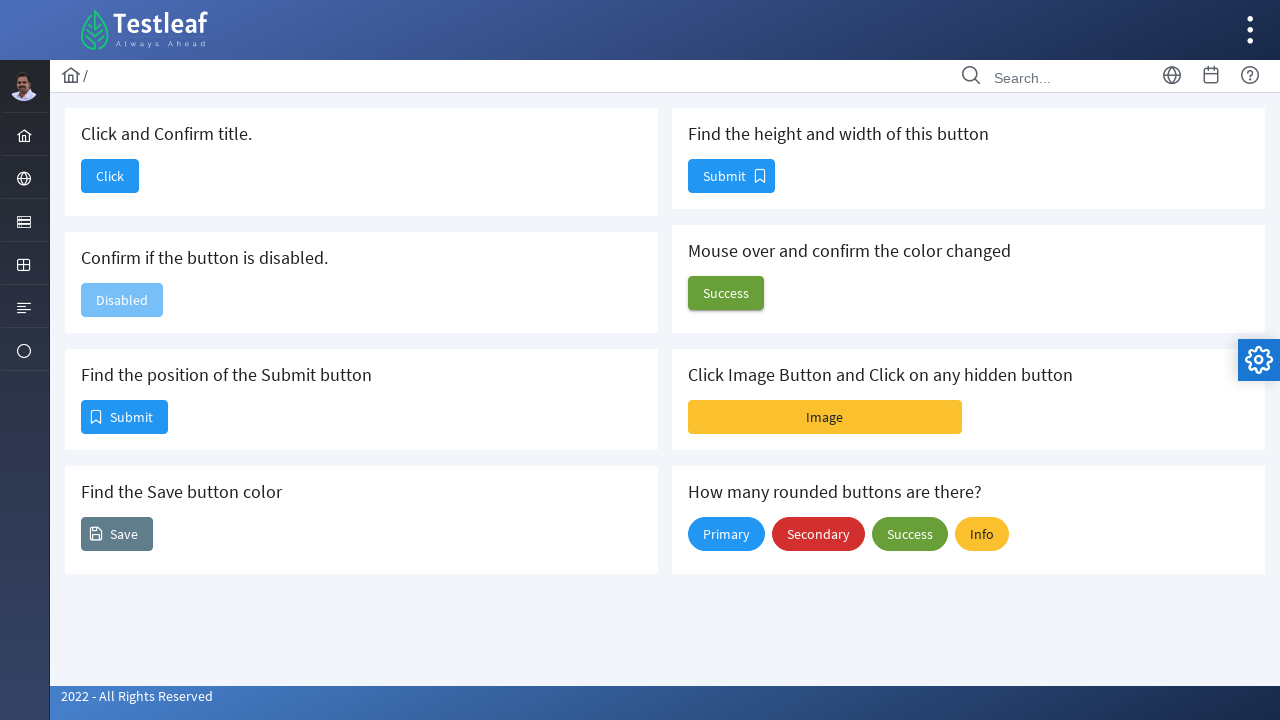

Located disabled button element
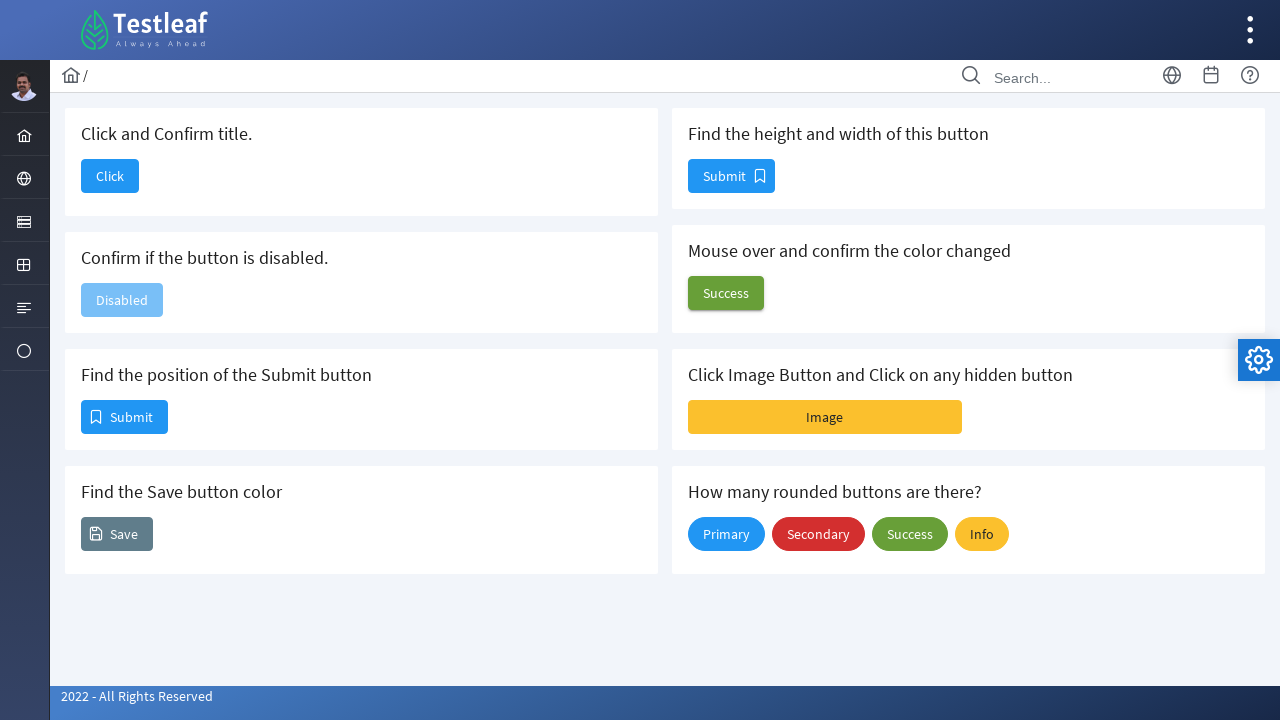

Checked if button is disabled
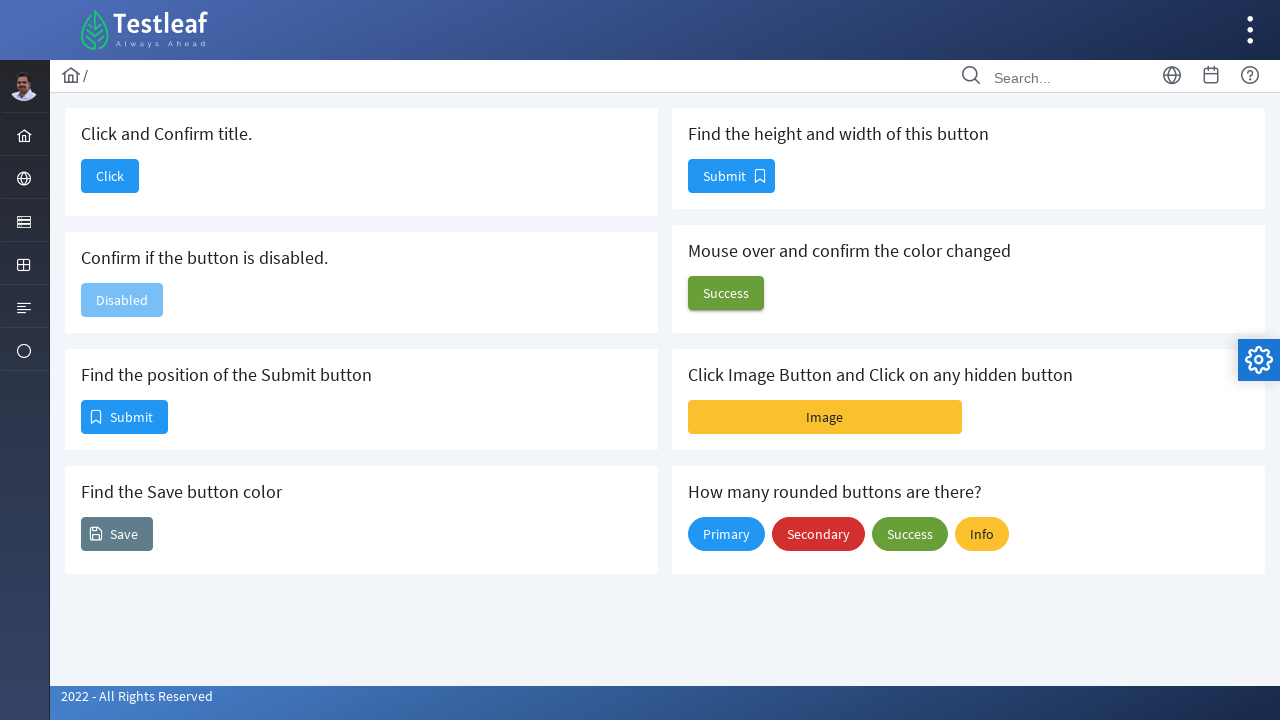

Located first Submit button
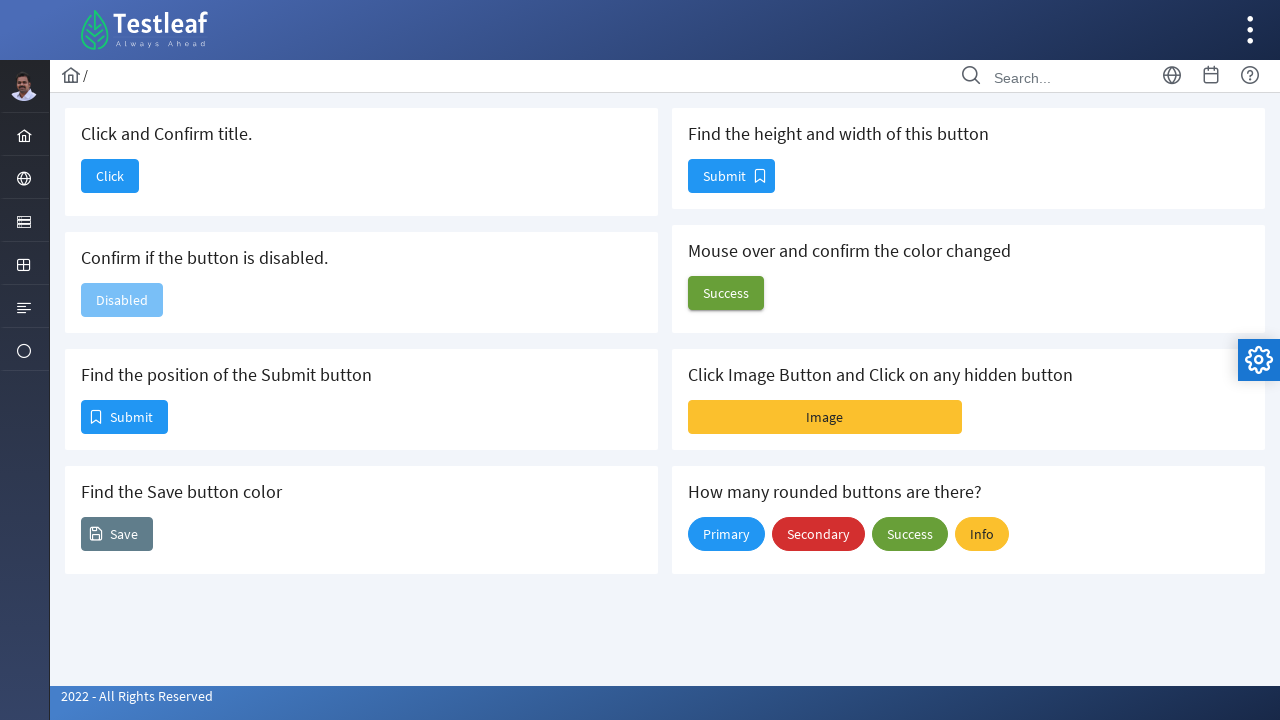

Retrieved bounding box for first Submit button
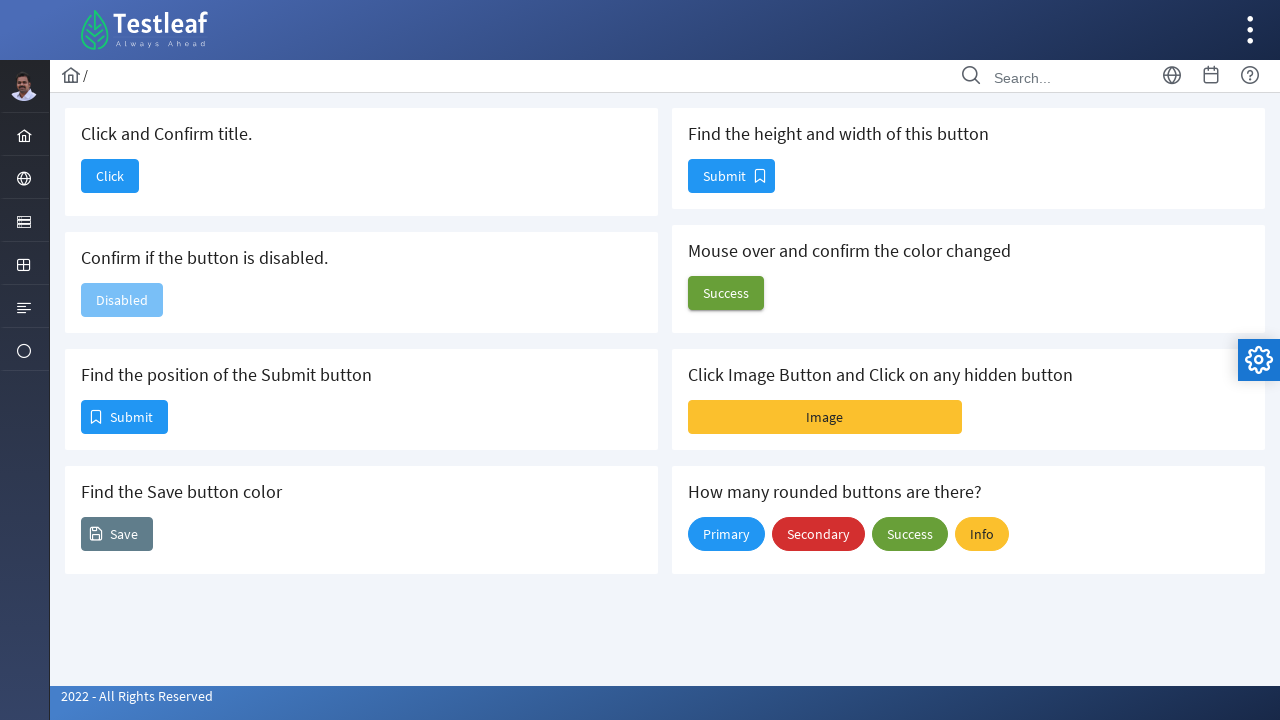

Located Save button
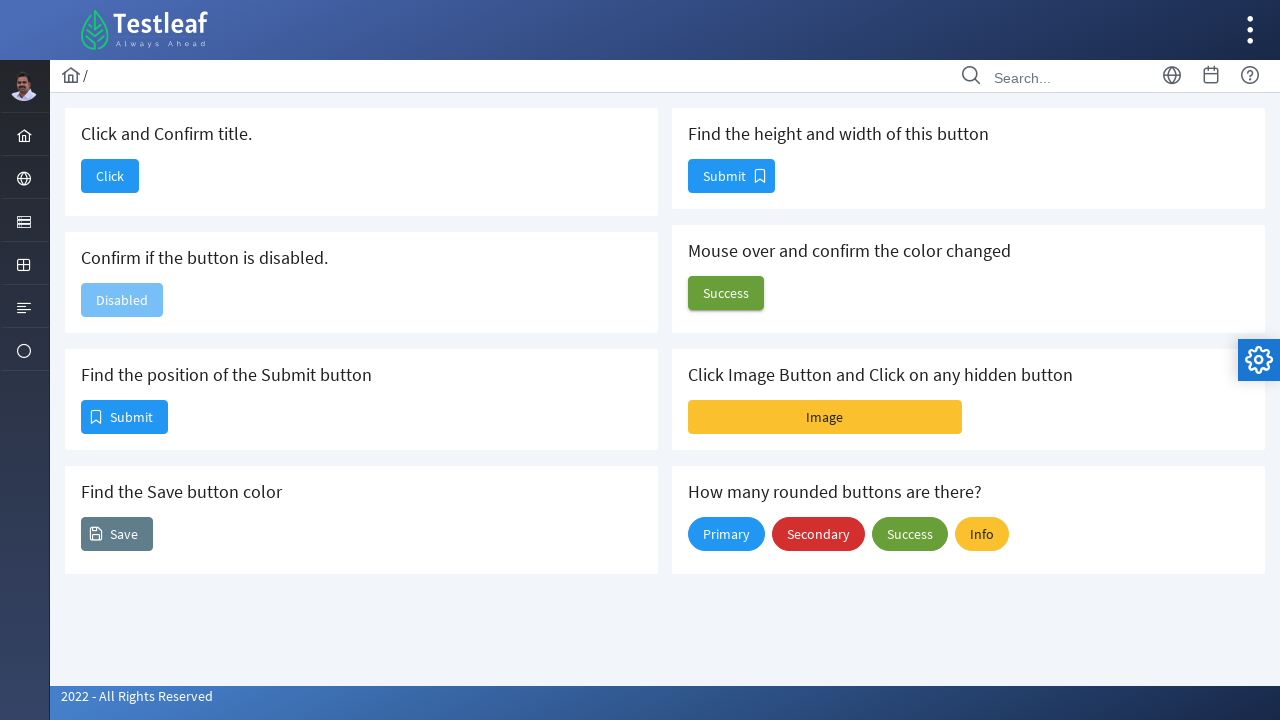

Retrieved background color of Save button
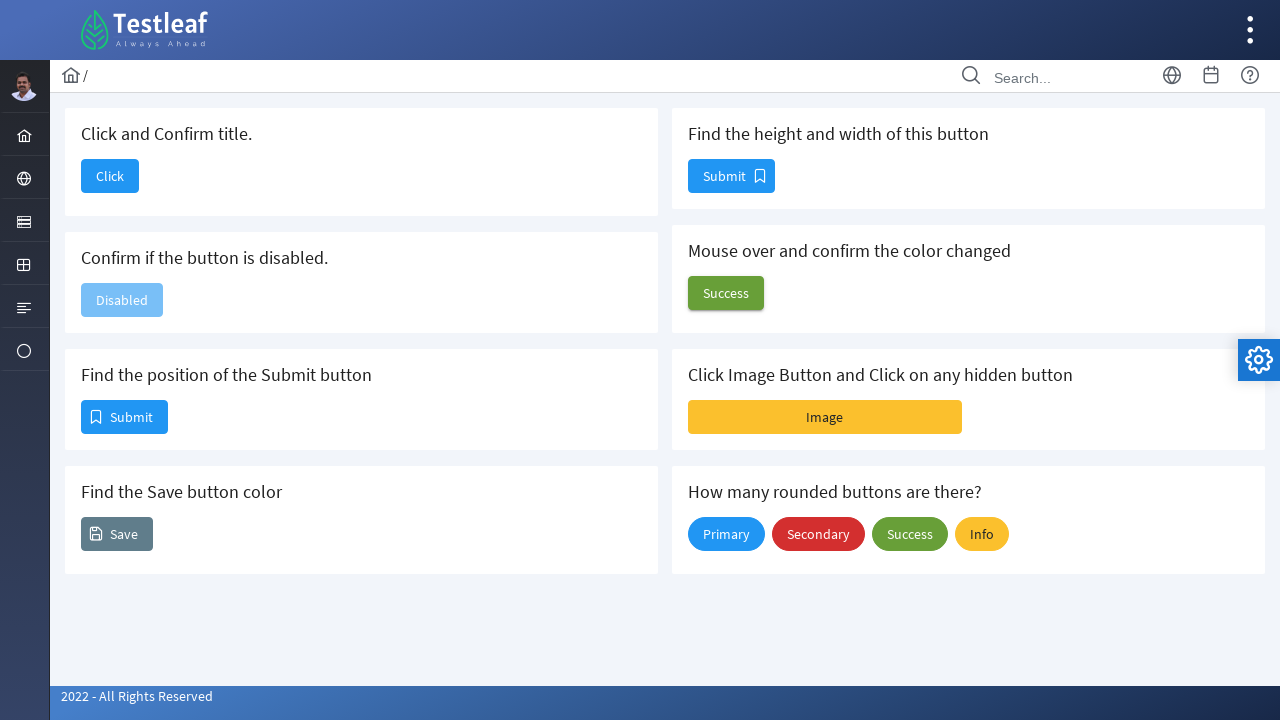

Located second Submit button
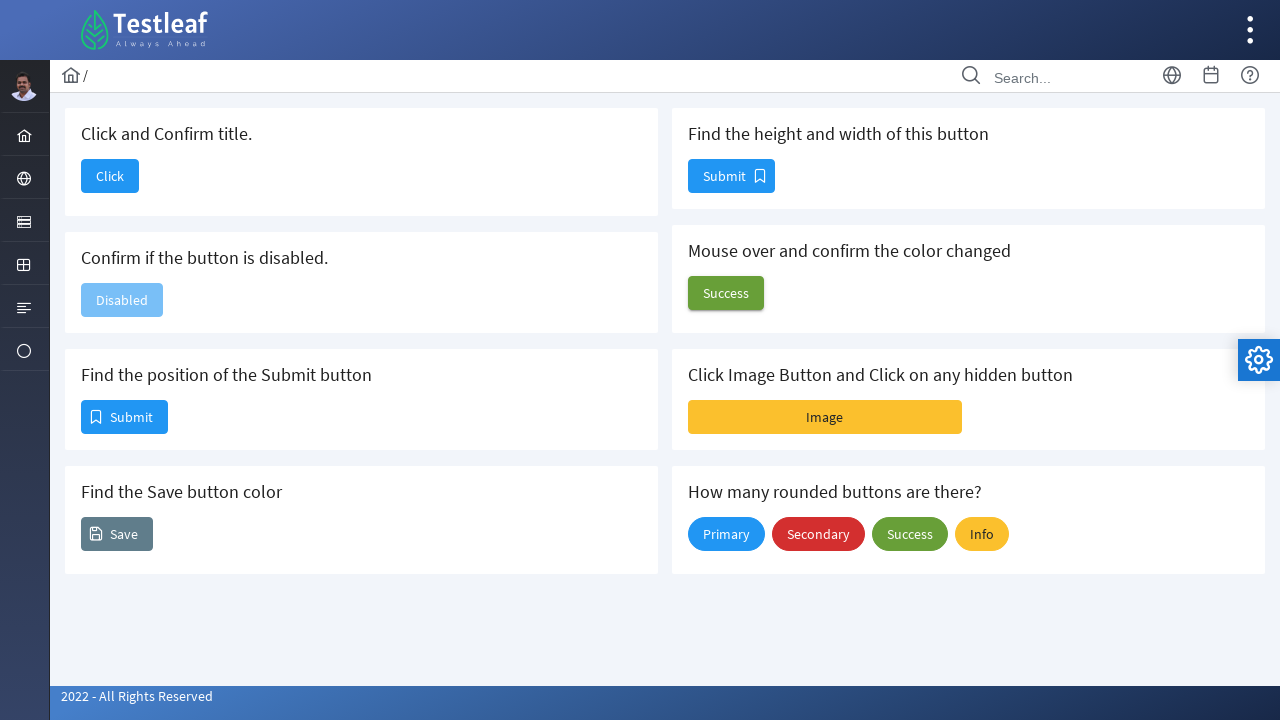

Retrieved bounding box for second Submit button
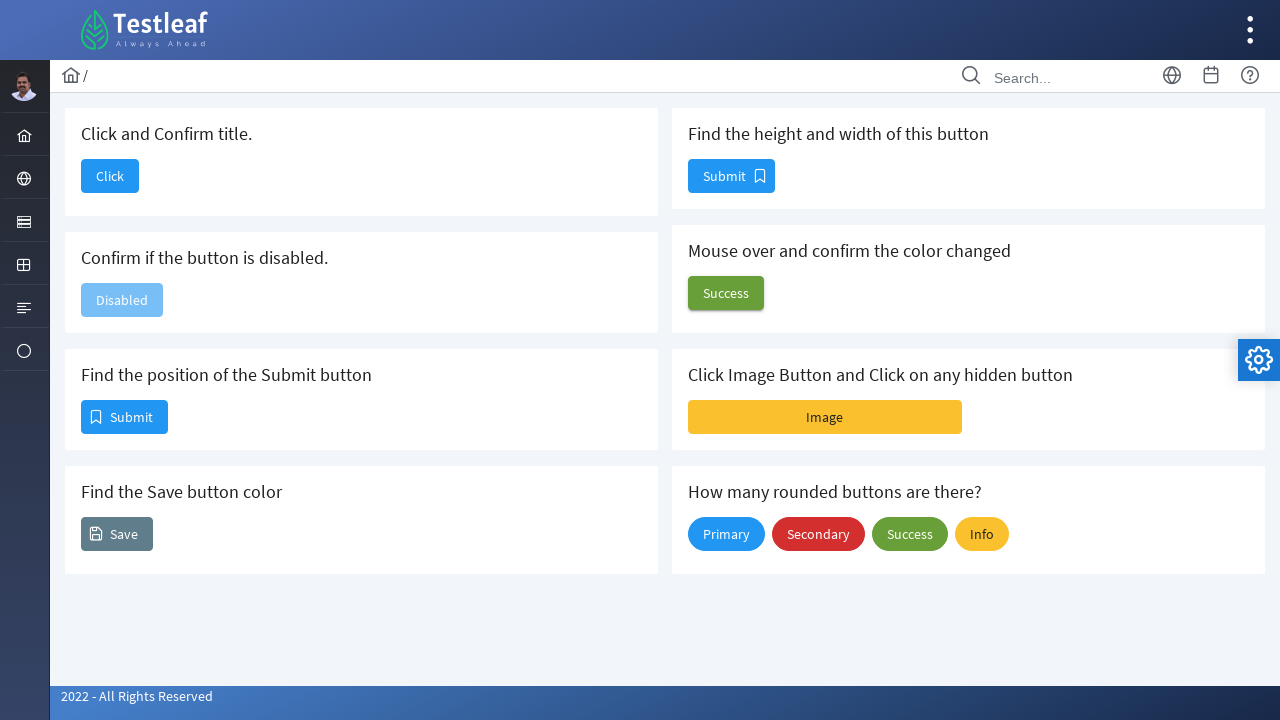

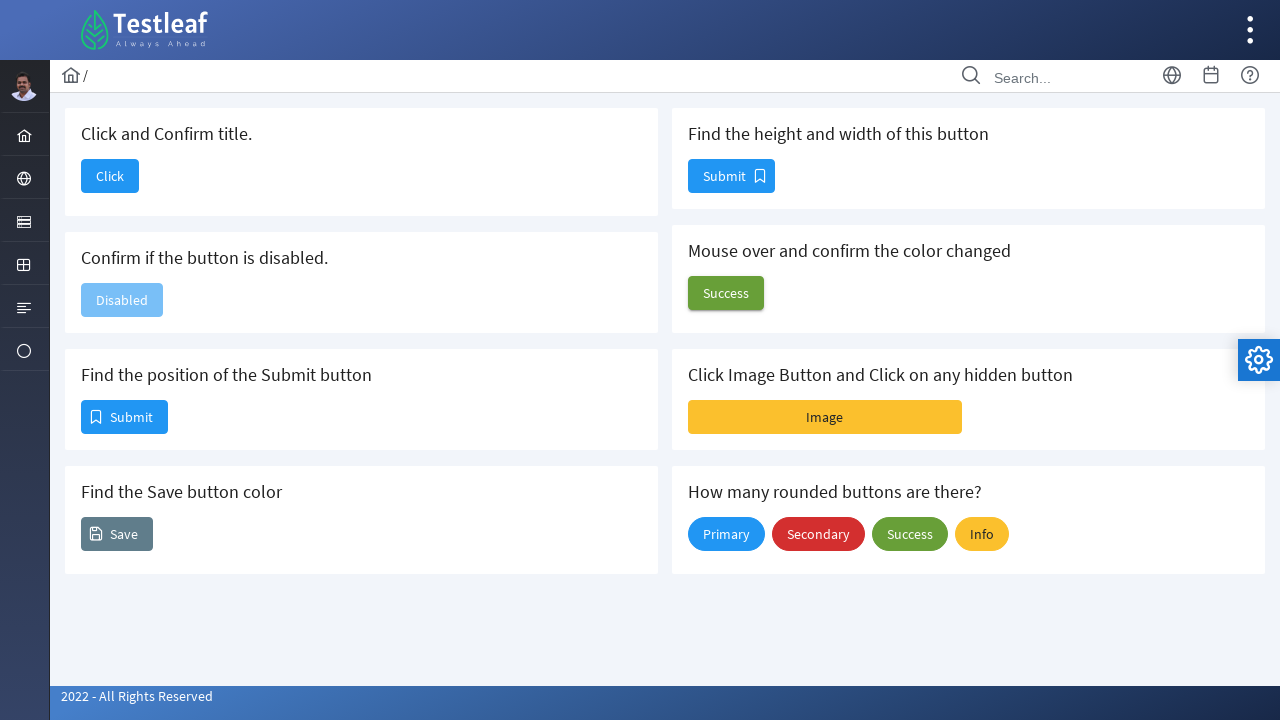